Demonstrates browser navigation commands by navigating to a test automation practice site, then navigating to another URL, and maximizing the browser window.

Starting URL: https://testautomationpractice.blogspot.com/

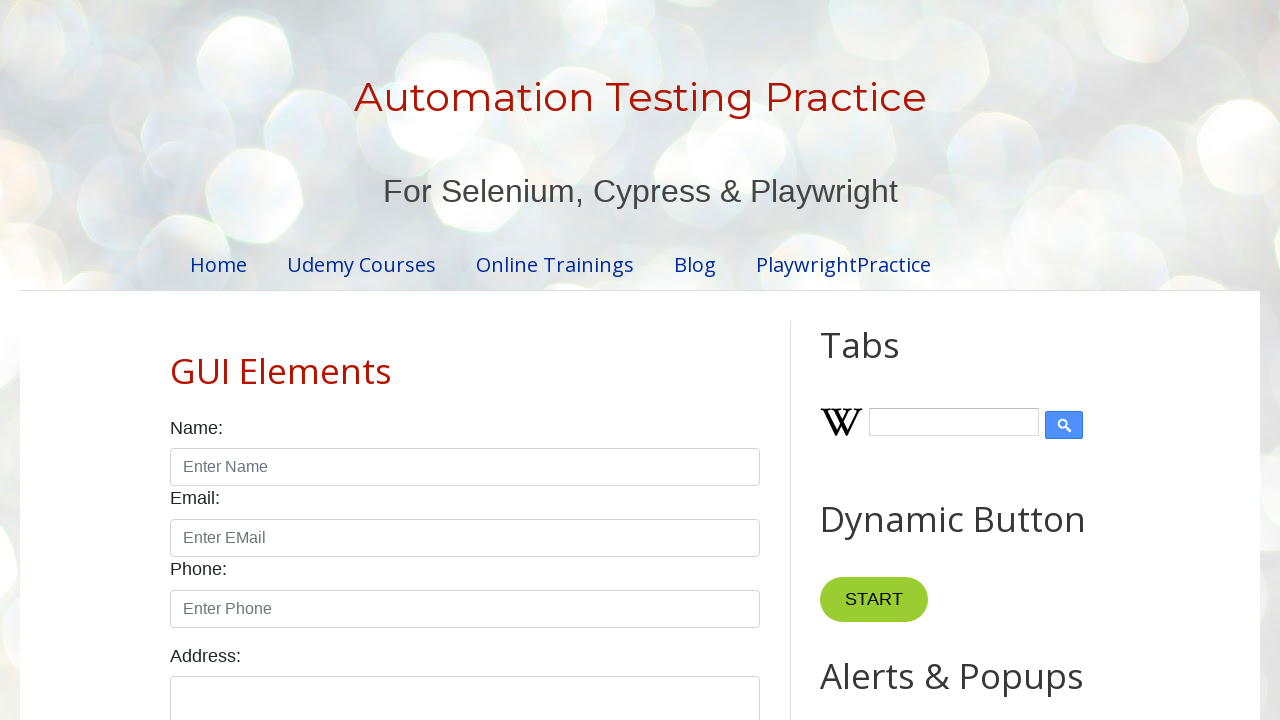

Navigated to OrangeHRM login page
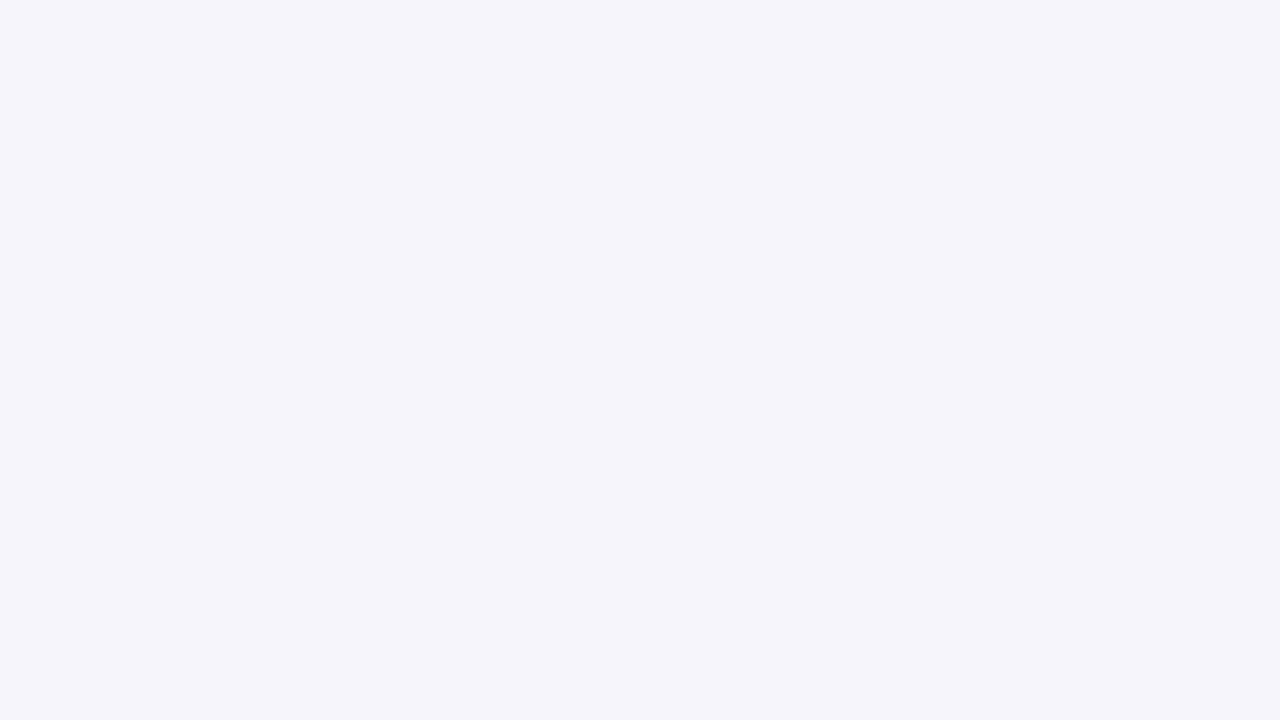

Maximized browser window to 1920x1080
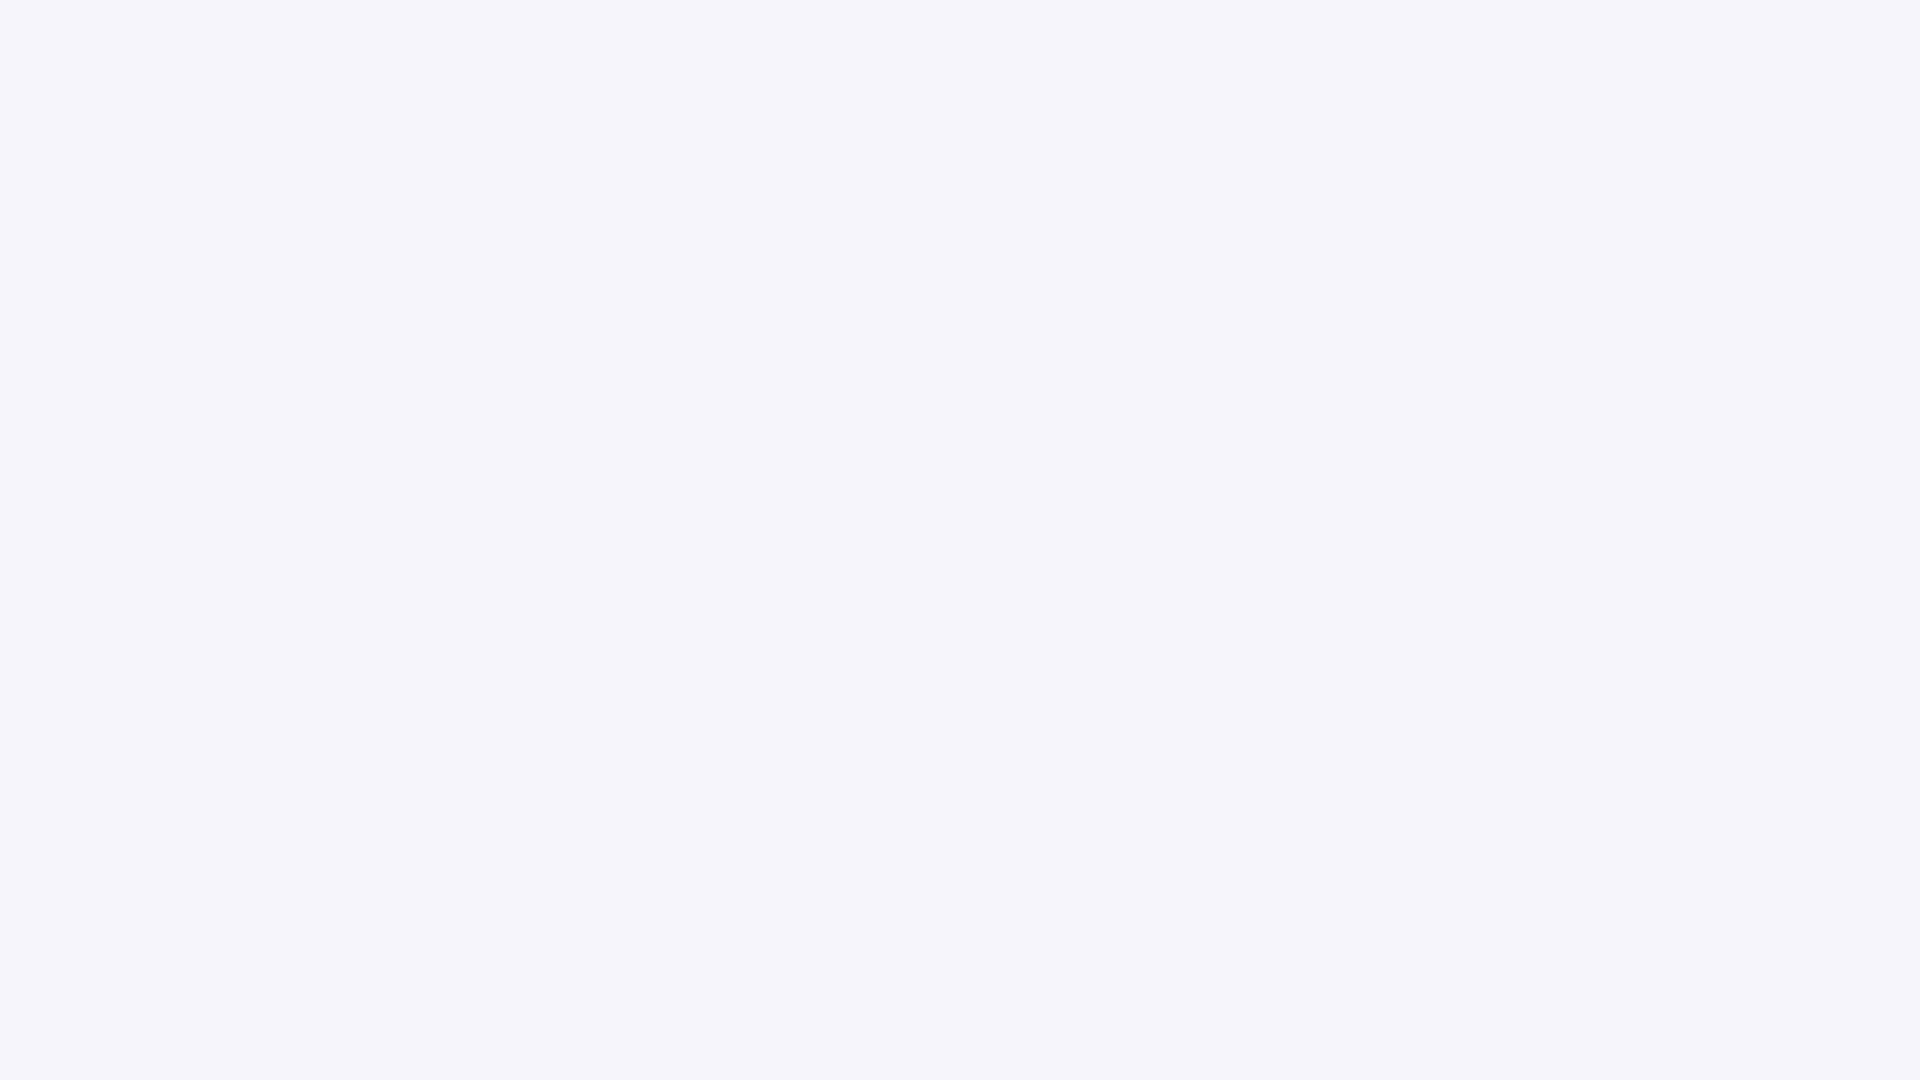

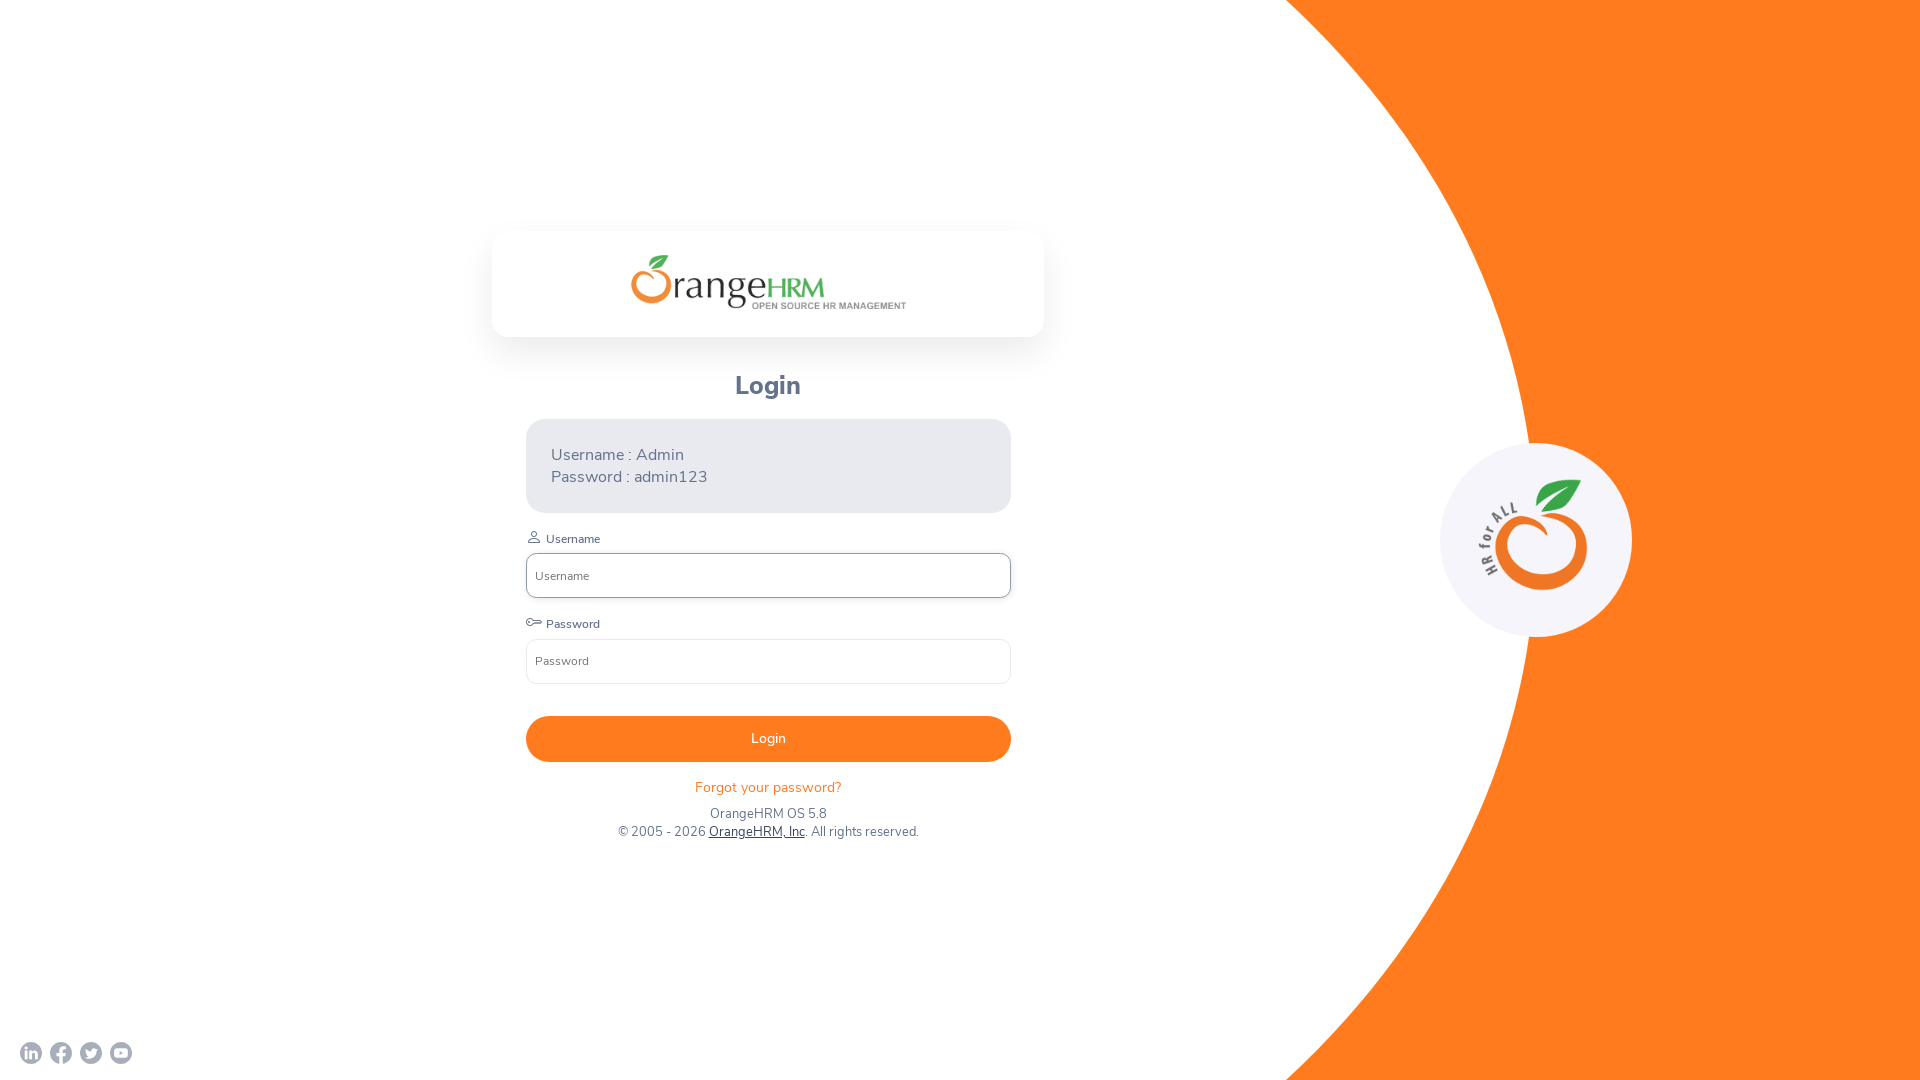